Tests un-marking items as complete by unchecking their checkboxes.

Starting URL: https://demo.playwright.dev/todomvc

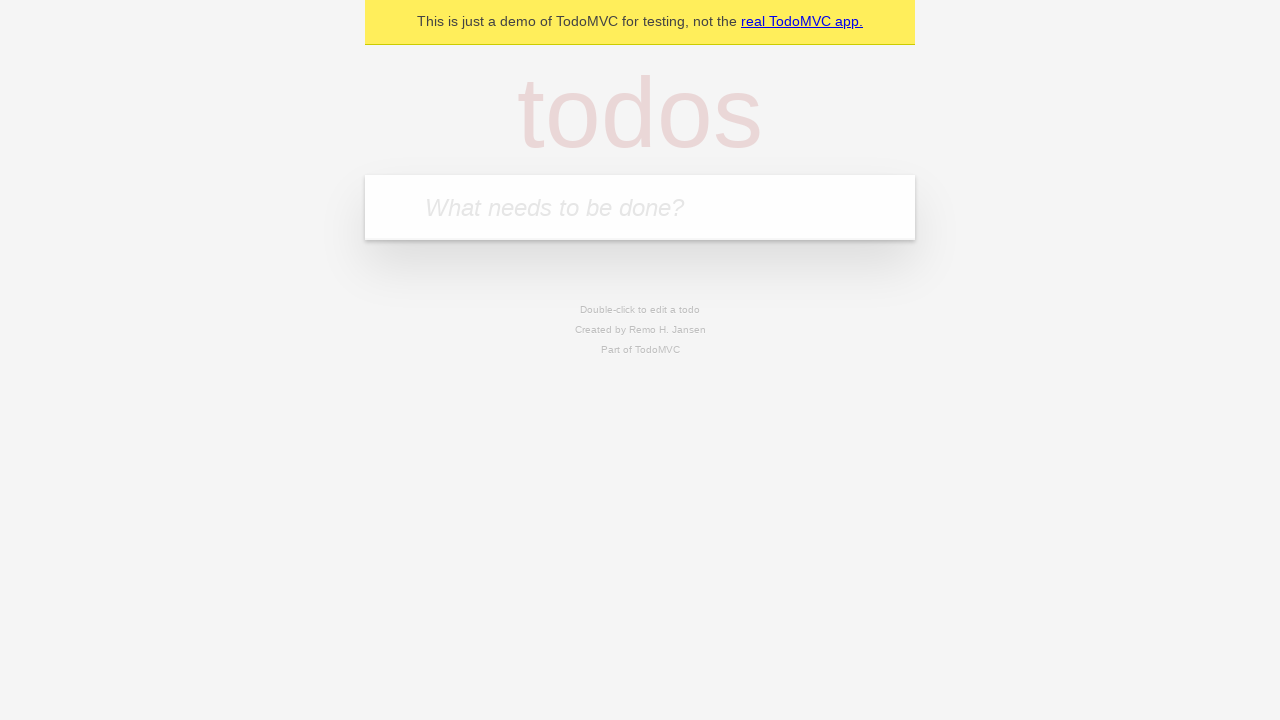

Filled todo input with 'buy some cheese' on internal:attr=[placeholder="What needs to be done?"i]
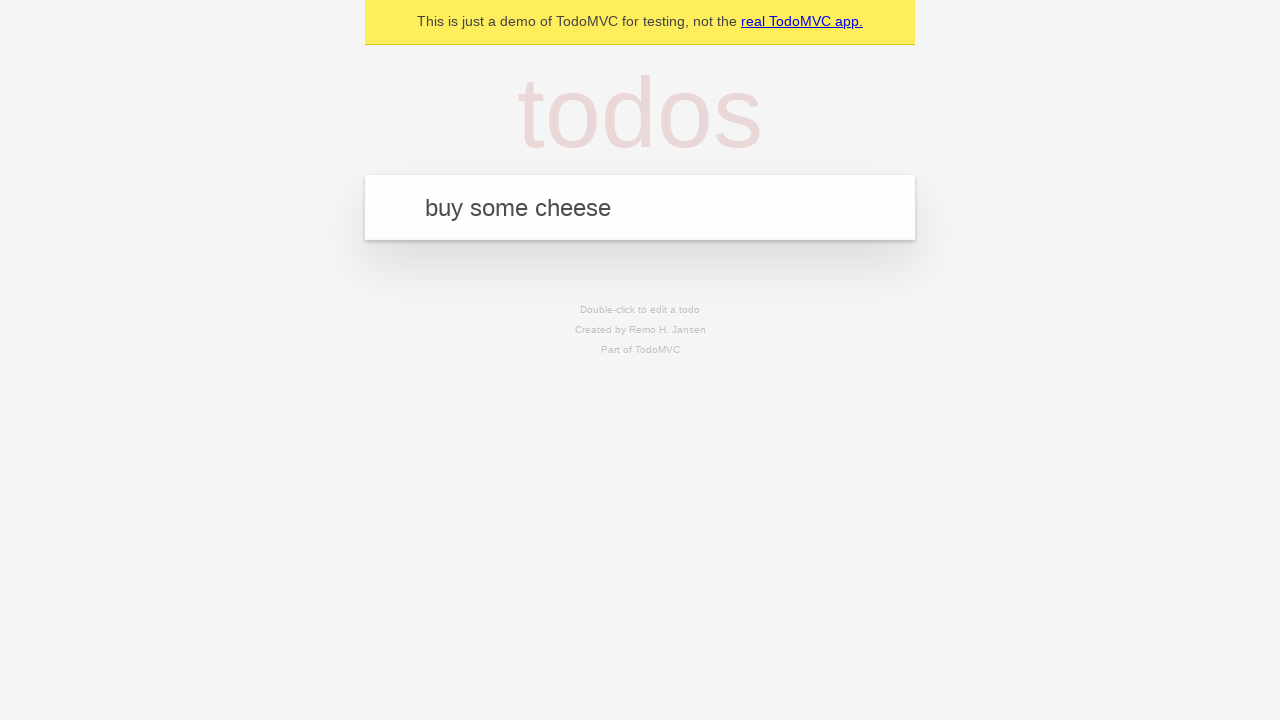

Pressed Enter to create todo item 'buy some cheese' on internal:attr=[placeholder="What needs to be done?"i]
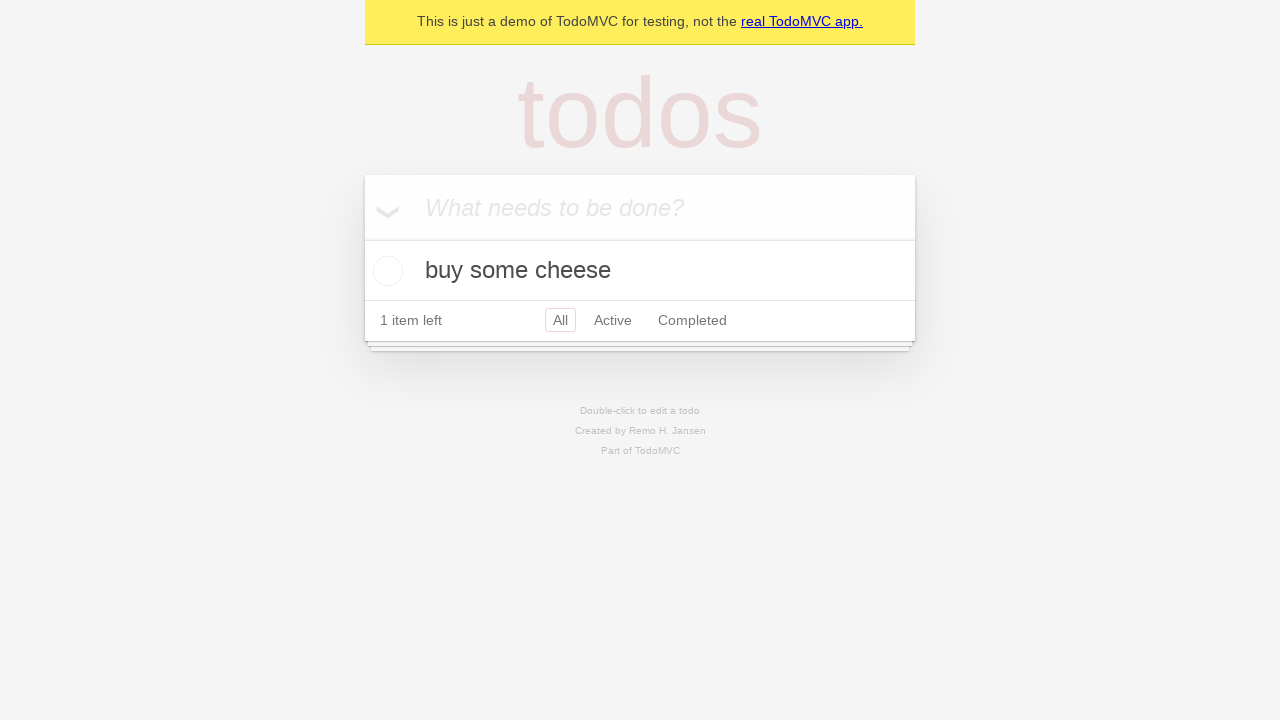

Filled todo input with 'feed the cat' on internal:attr=[placeholder="What needs to be done?"i]
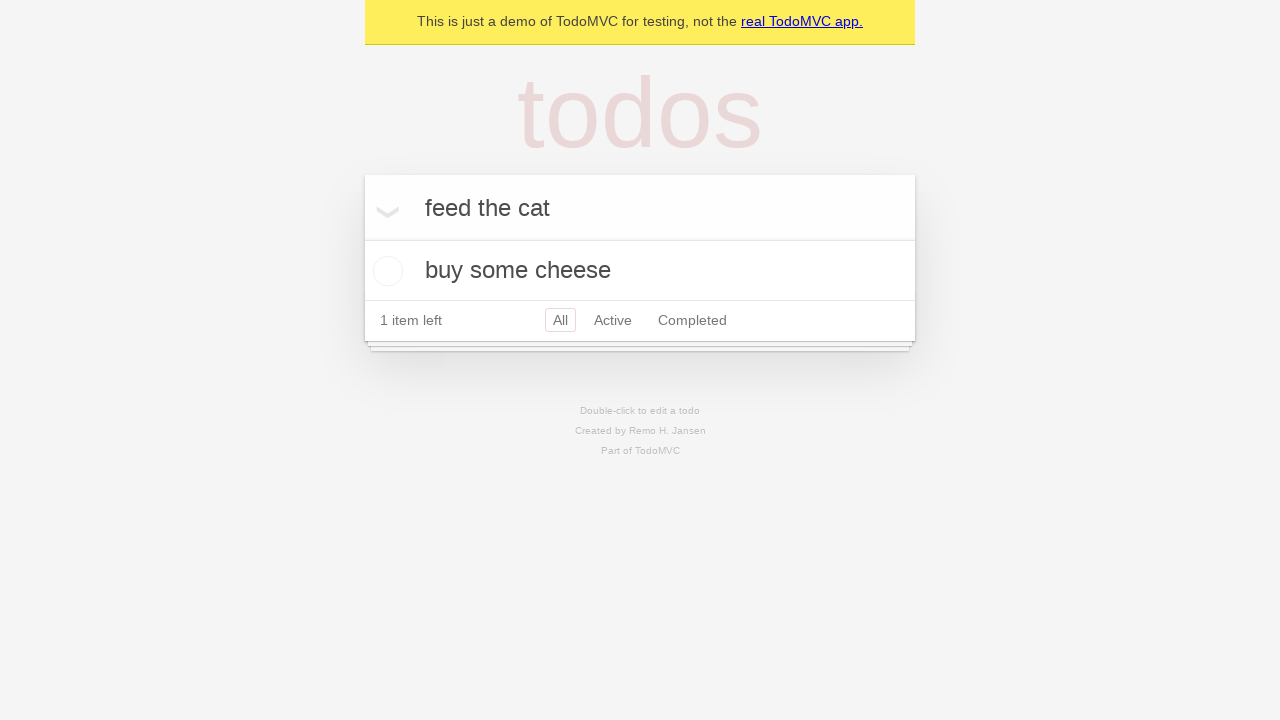

Pressed Enter to create todo item 'feed the cat' on internal:attr=[placeholder="What needs to be done?"i]
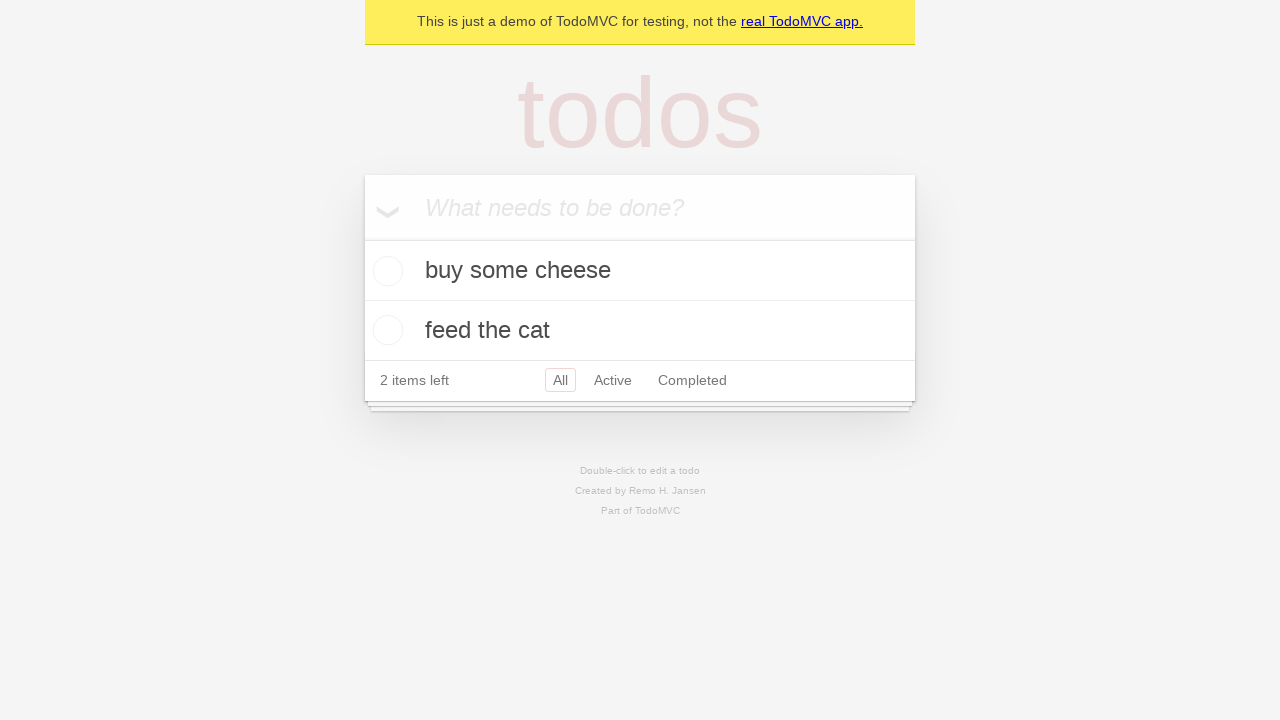

Located first todo item
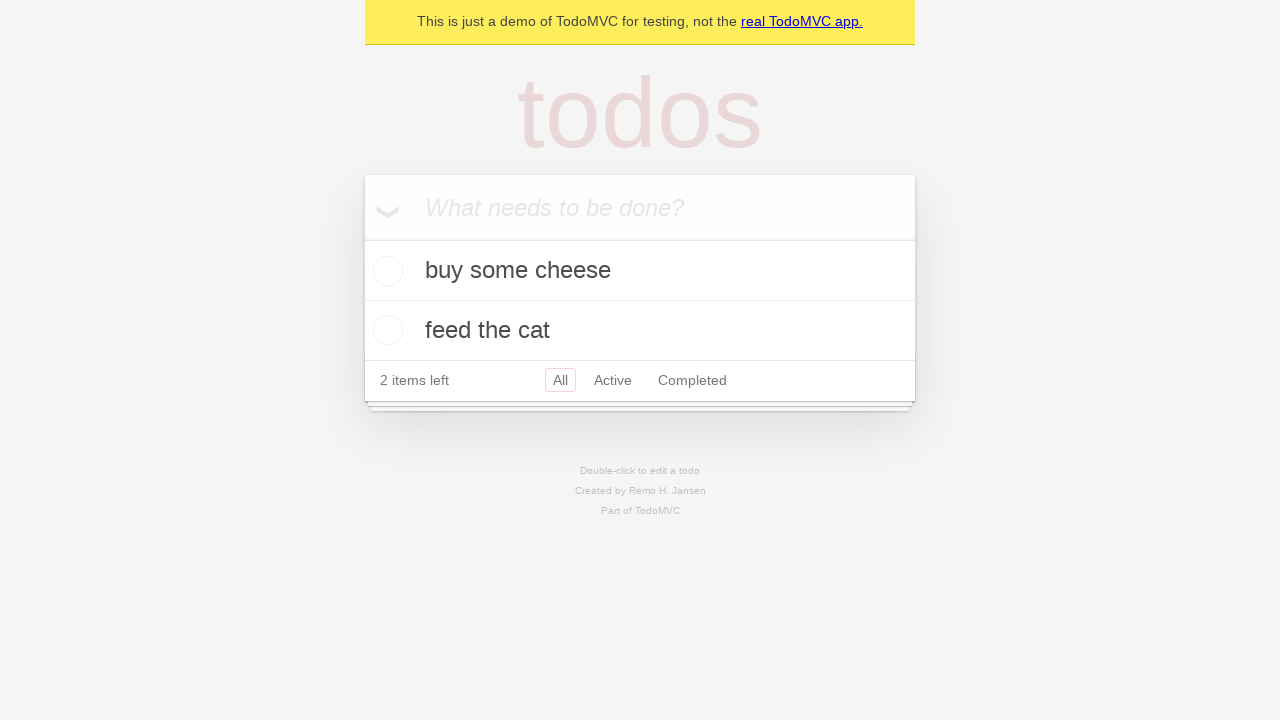

Located checkbox for first todo item
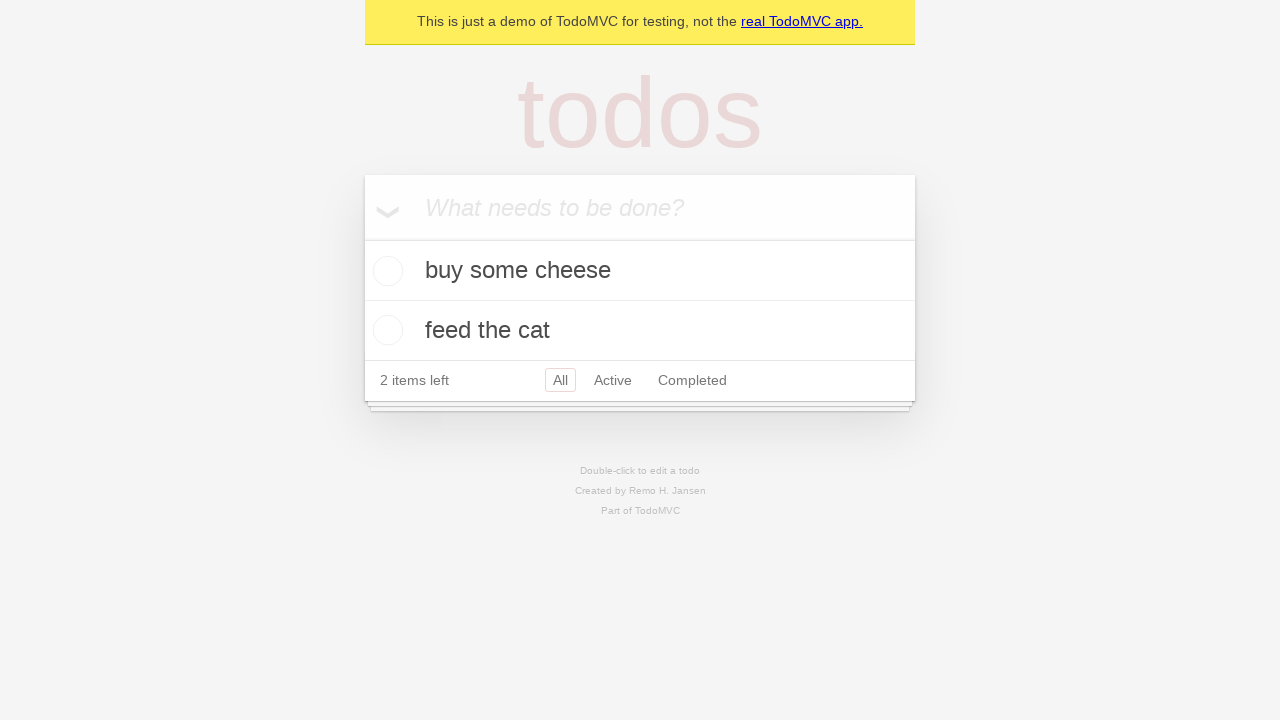

Checked the first todo item as complete at (385, 271) on internal:testid=[data-testid="todo-item"s] >> nth=0 >> internal:role=checkbox
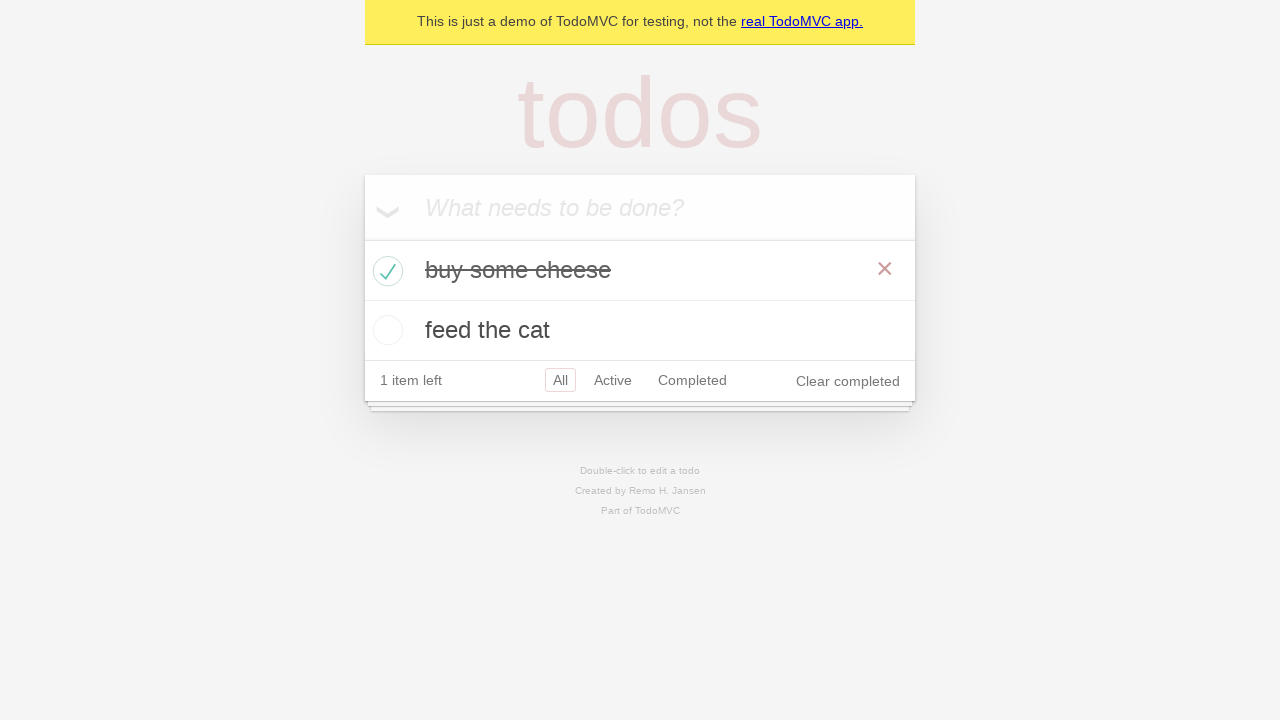

Unchecked the first todo item to mark it as incomplete at (385, 271) on internal:testid=[data-testid="todo-item"s] >> nth=0 >> internal:role=checkbox
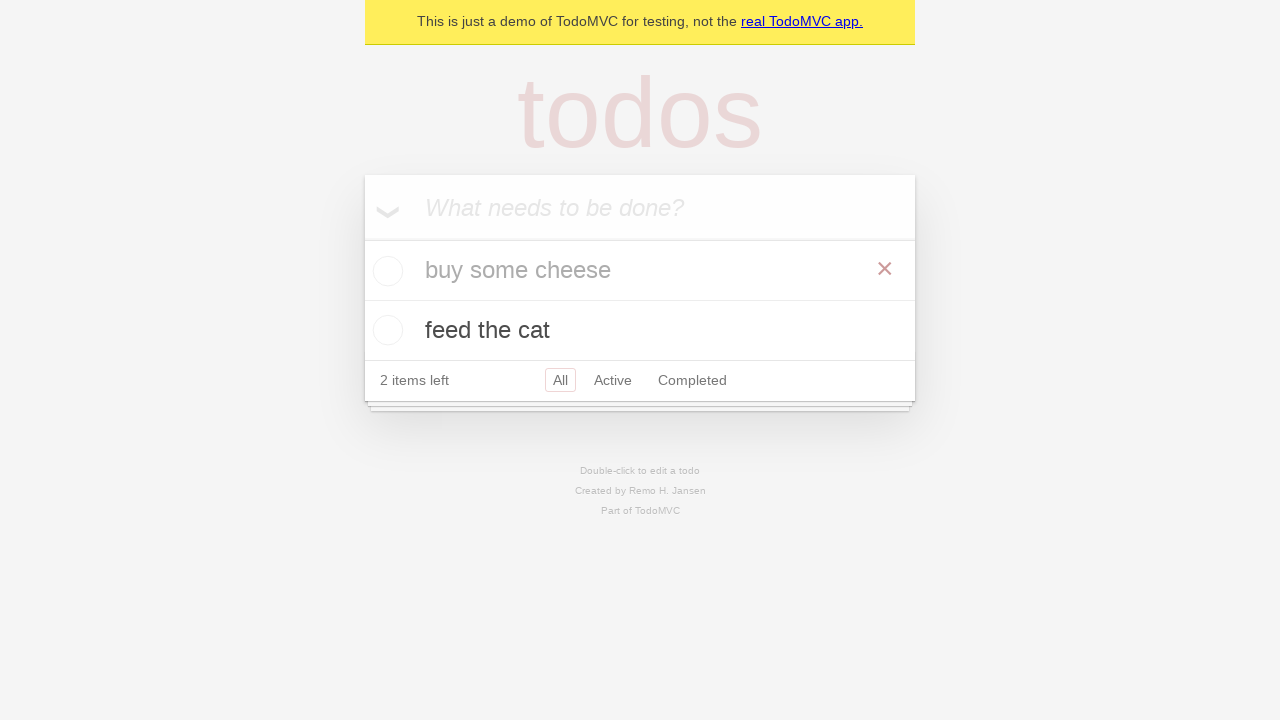

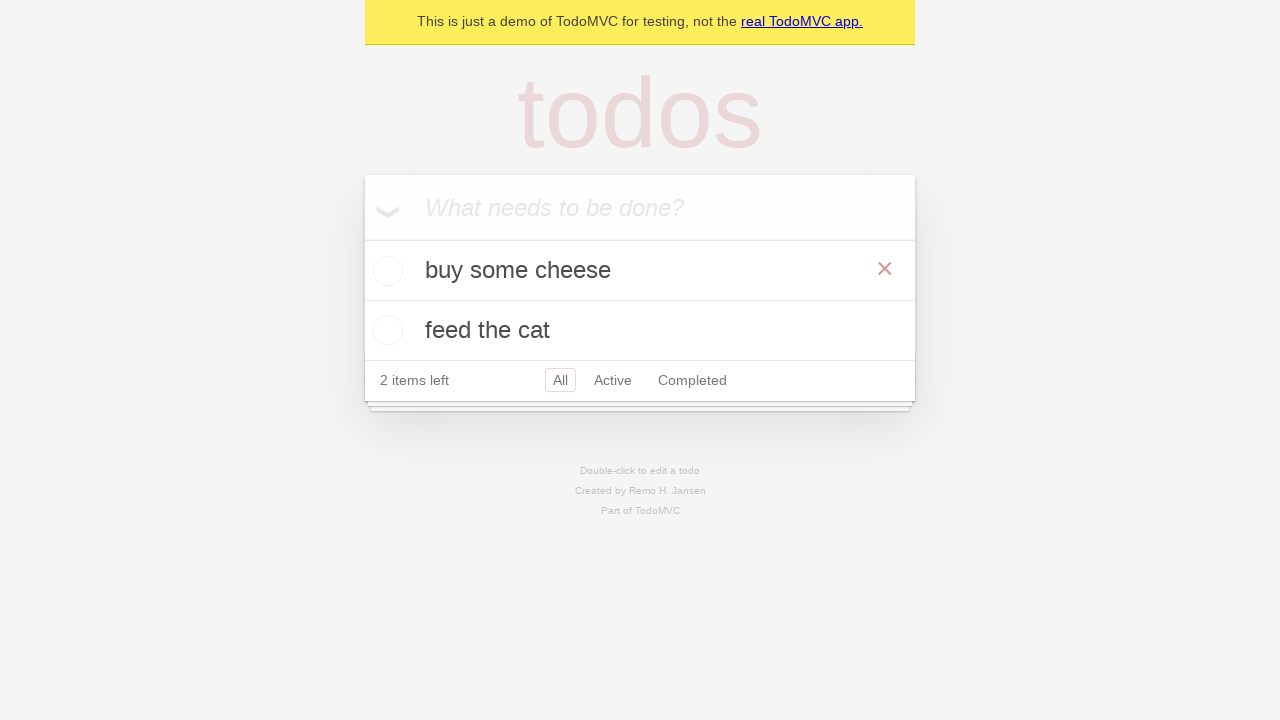